Tests selecting an option from a dropdown select element

Starting URL: https://bonigarcia.dev/selenium-webdriver-java/web-form.html

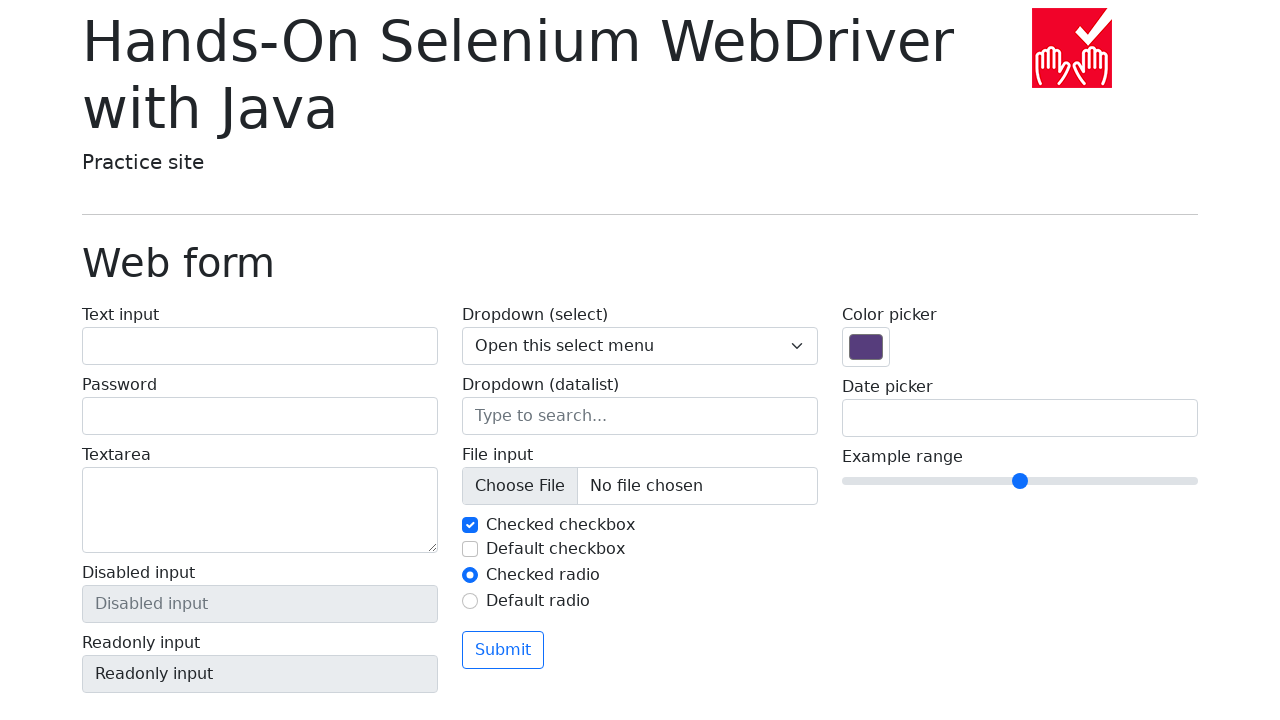

Selected 'Two' option from dropdown select element on select[name='my-select']
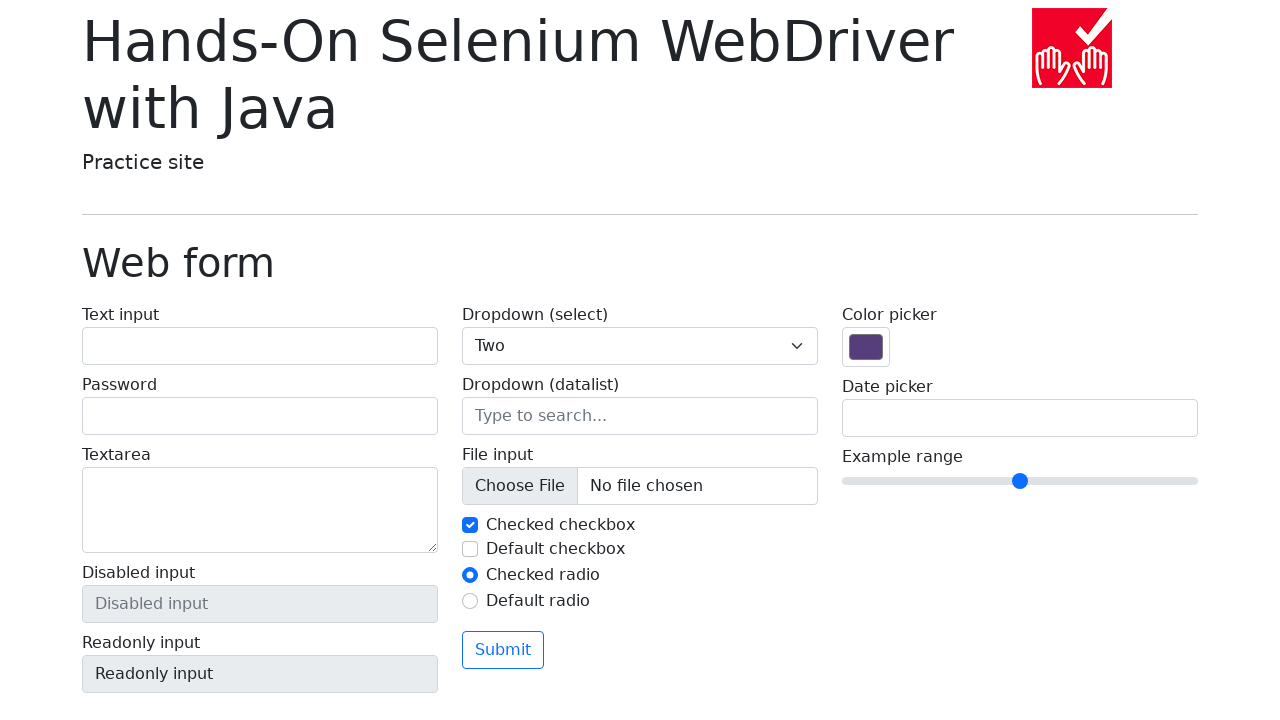

Retrieved selected value from dropdown
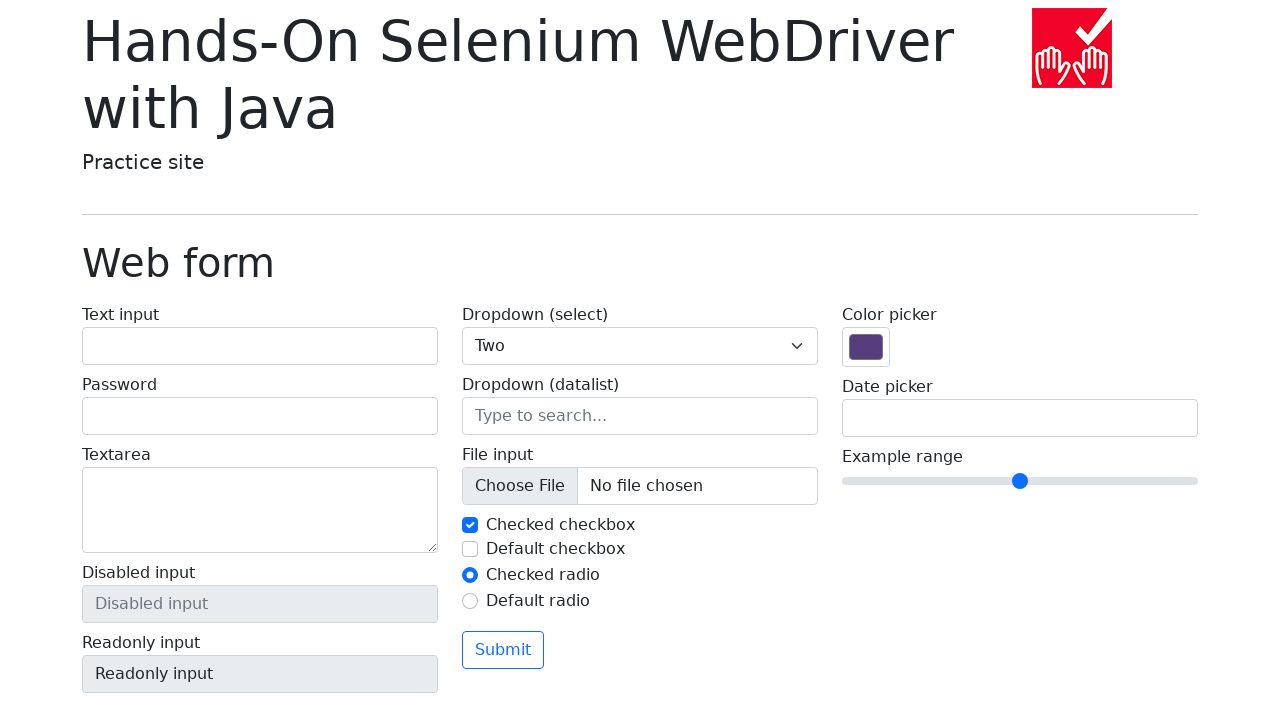

Verified selected option text equals 'Two'
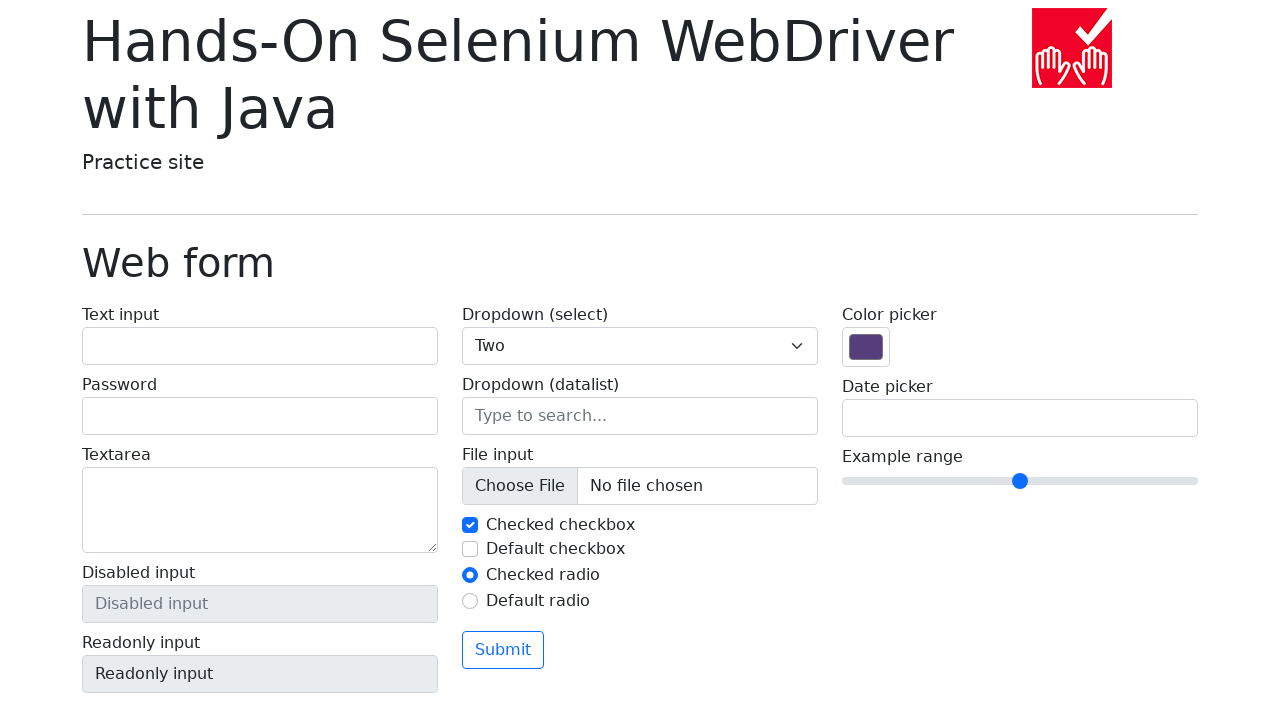

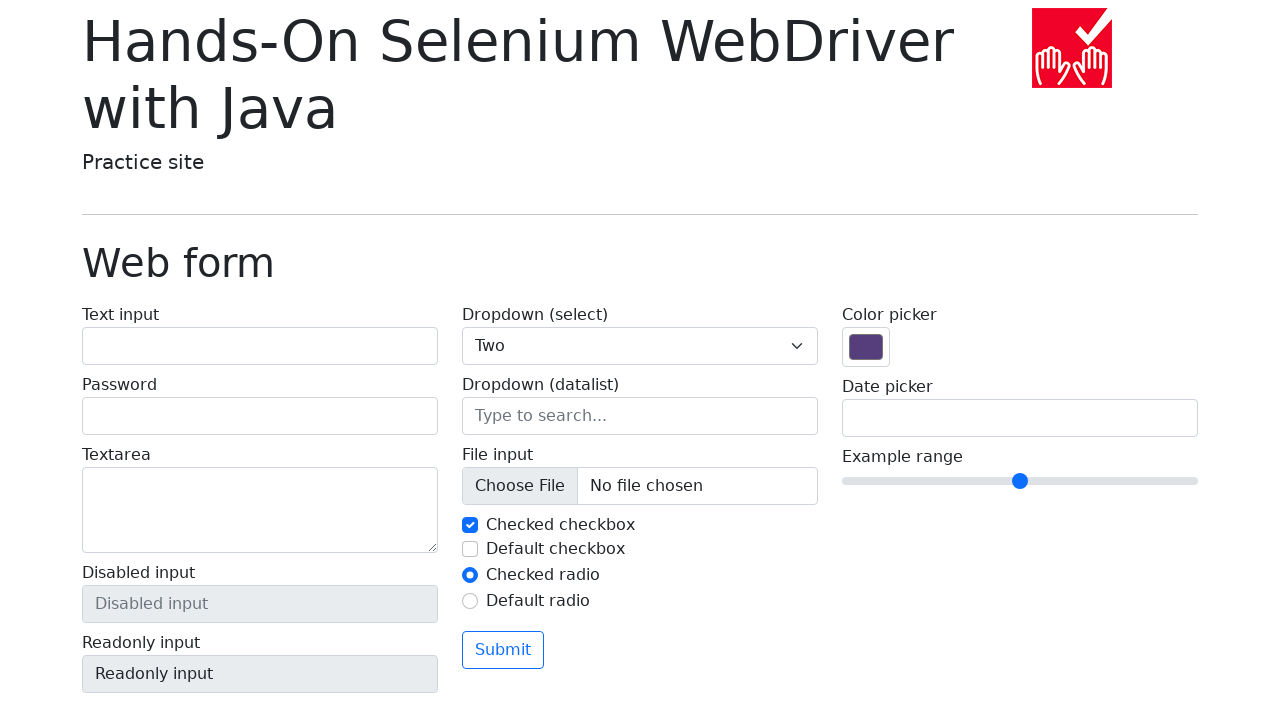